Navigates to the NDTV news homepage and waits for the page to load

Starting URL: https://www.ndtv.com/

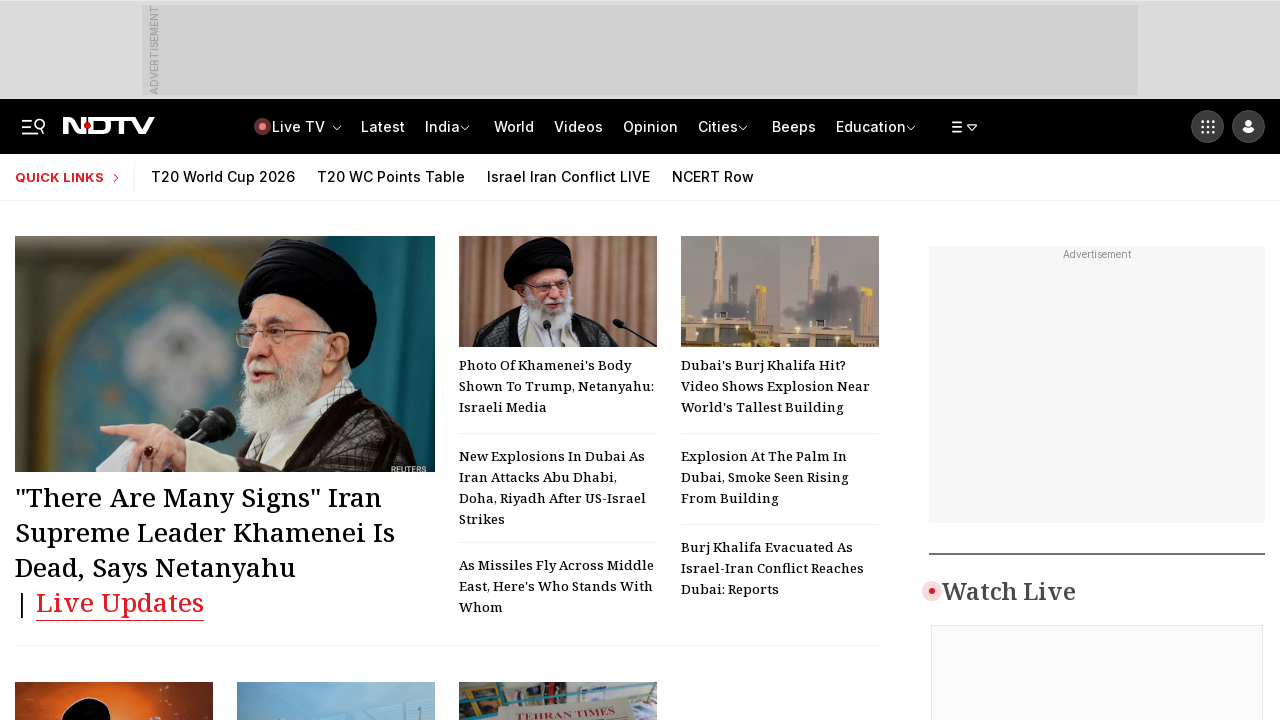

Waited for NDTV homepage DOM content to load
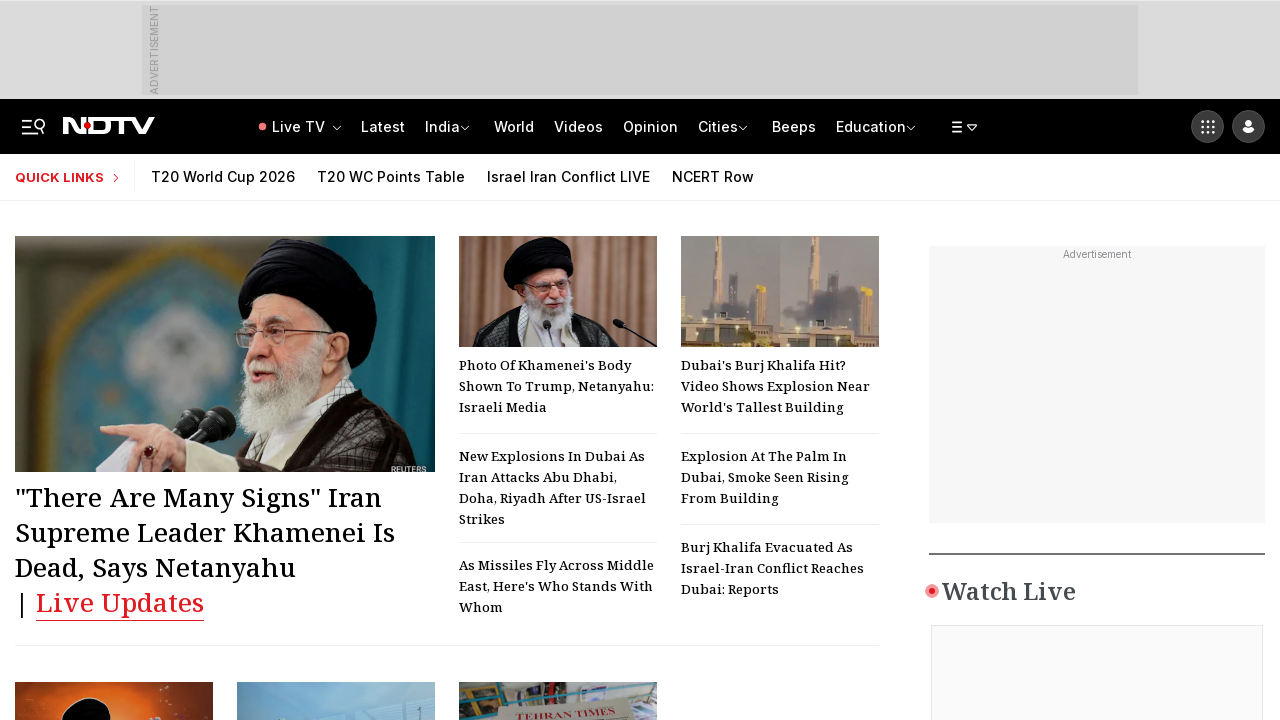

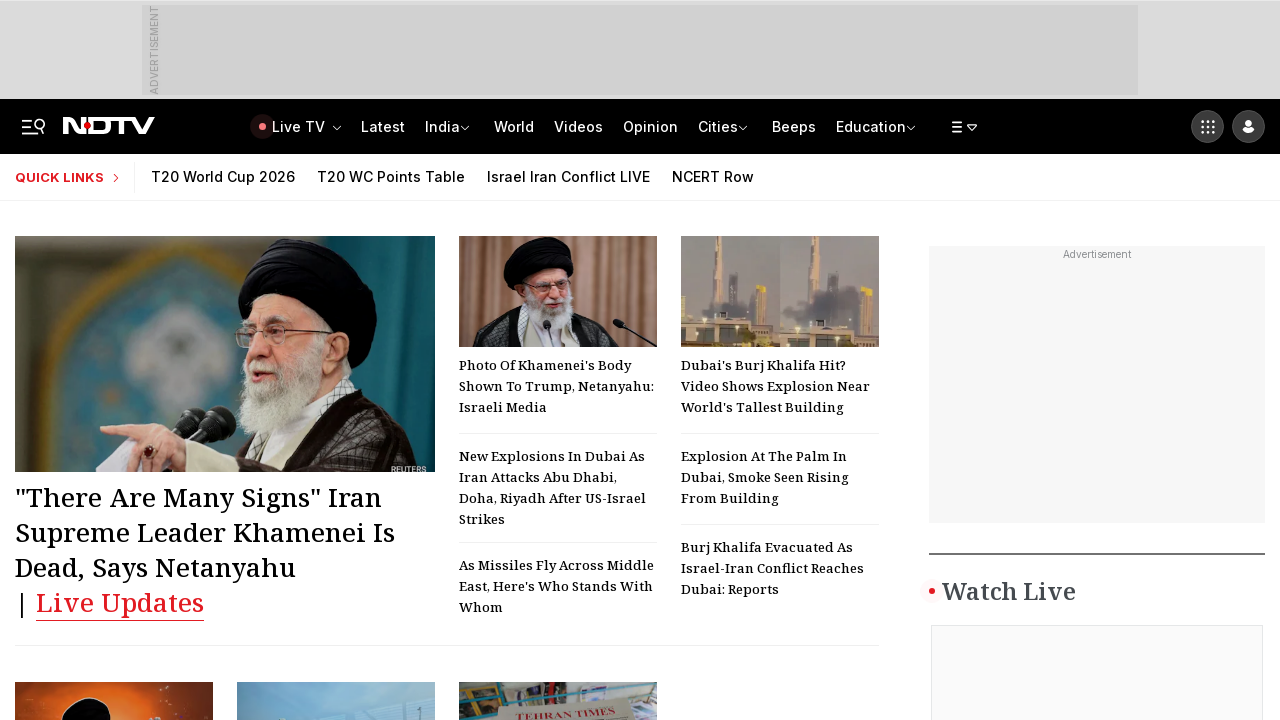